Tests dynamic loading functionality by clicking through to a dynamic loading example page, triggering the loading, and waiting for the dynamically loaded content to appear

Starting URL: https://the-internet.herokuapp.com/dynamic_loading

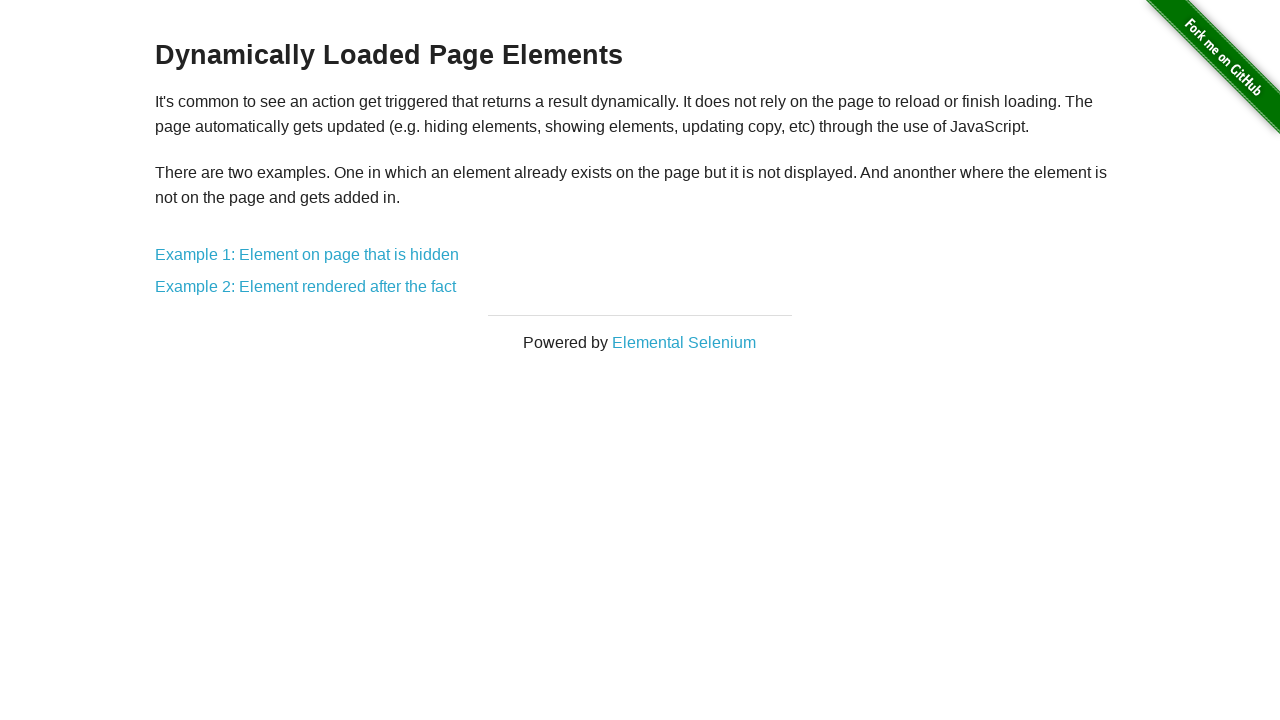

Clicked on Example 1 link for dynamic loading at (307, 255) on a[href='/dynamic_loading/1']
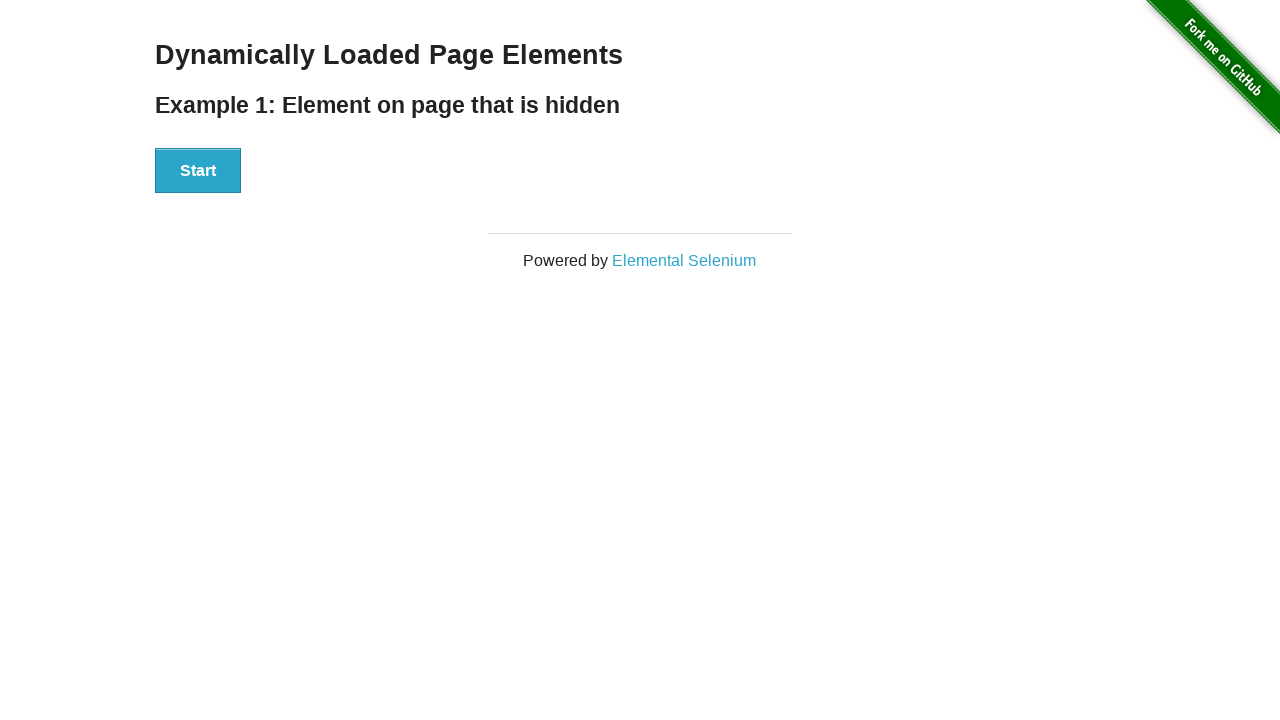

Clicked the Start button to trigger dynamic loading at (198, 171) on div#start button
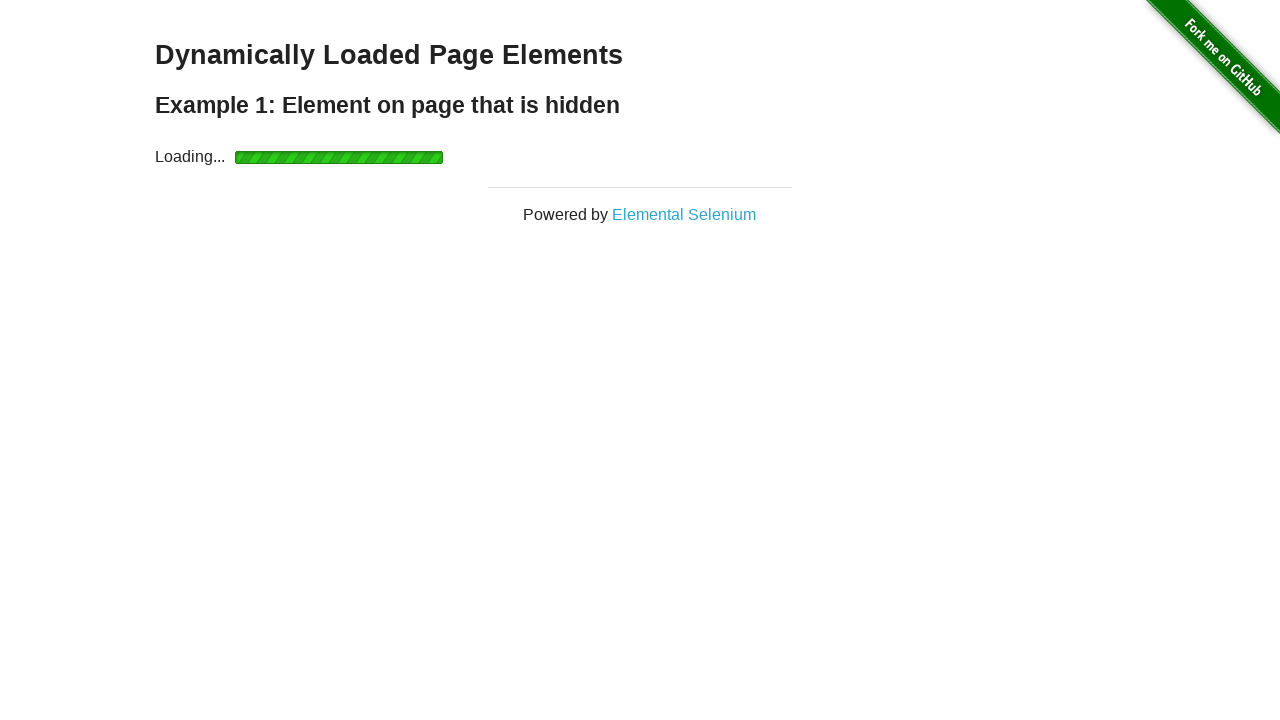

Waited for dynamically loaded content to appear
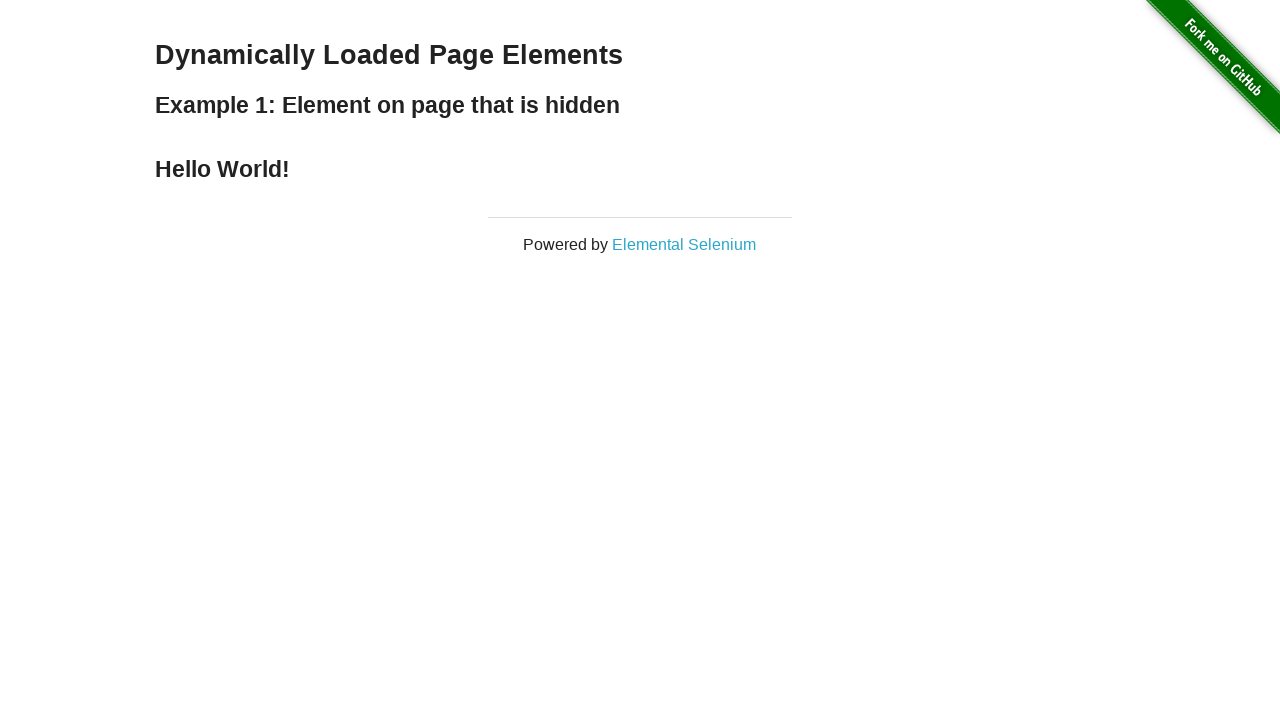

Retrieved loaded text: Hello World!
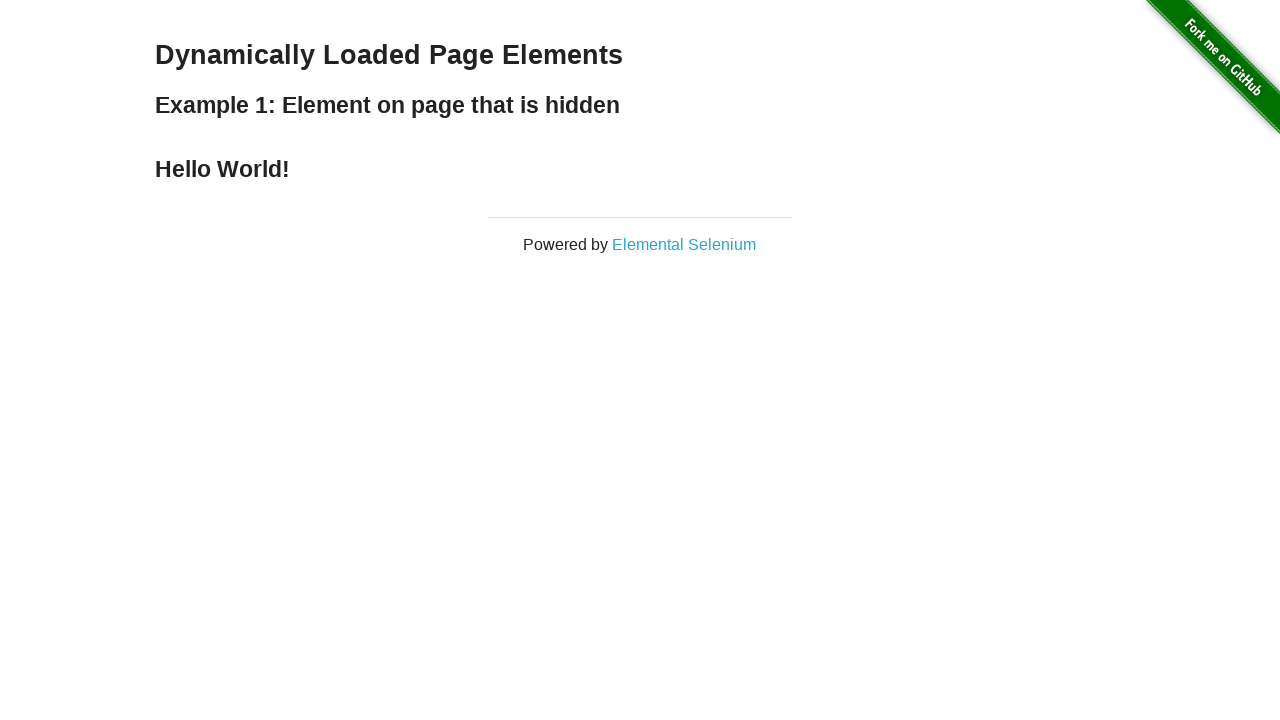

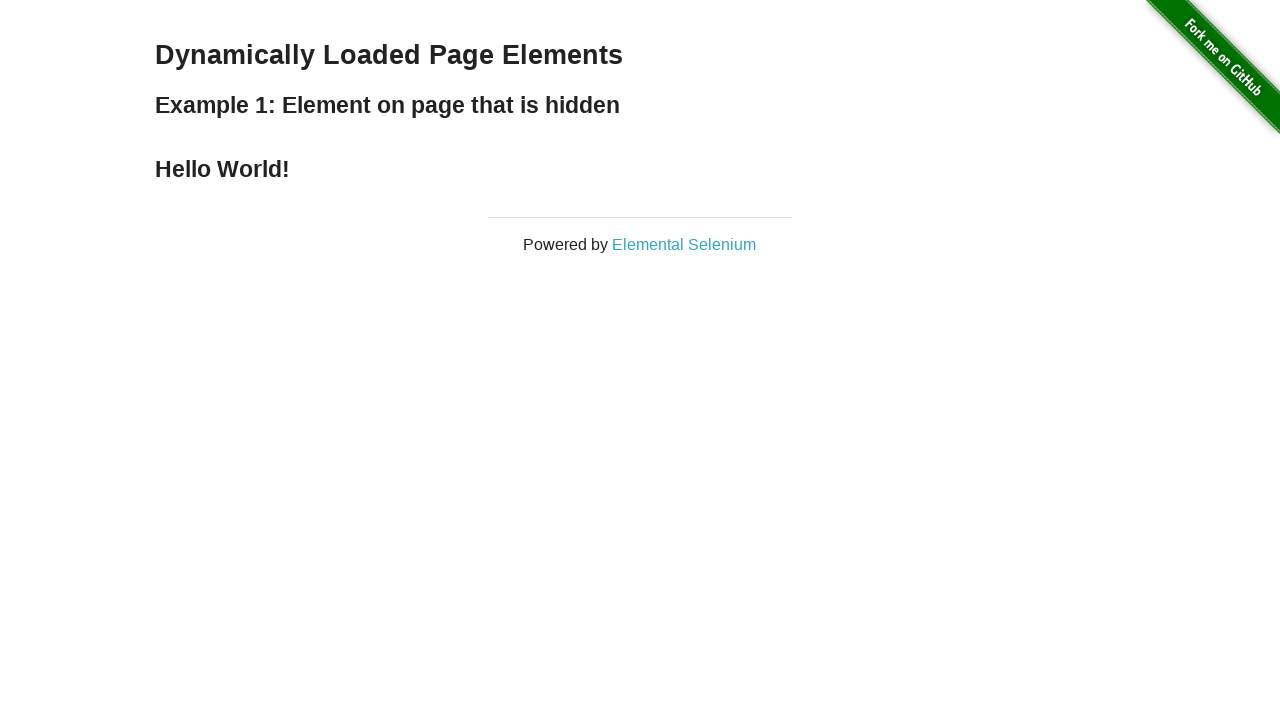